Tests area/hotel transfer booking by selecting hotel option, filling in pickup at hotel and drop at airport with dates and times

Starting URL: https://www.clearcarrental.com/

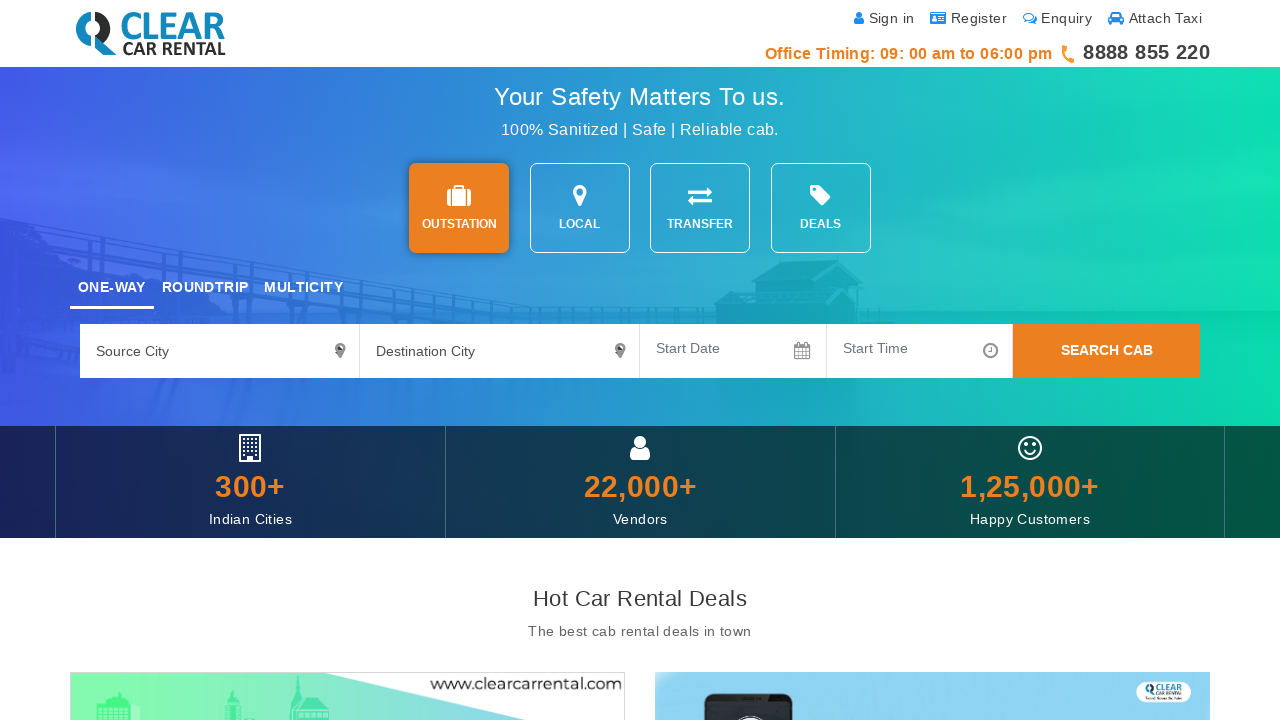

Selected transfer option at (700, 208) on #searchOpt3
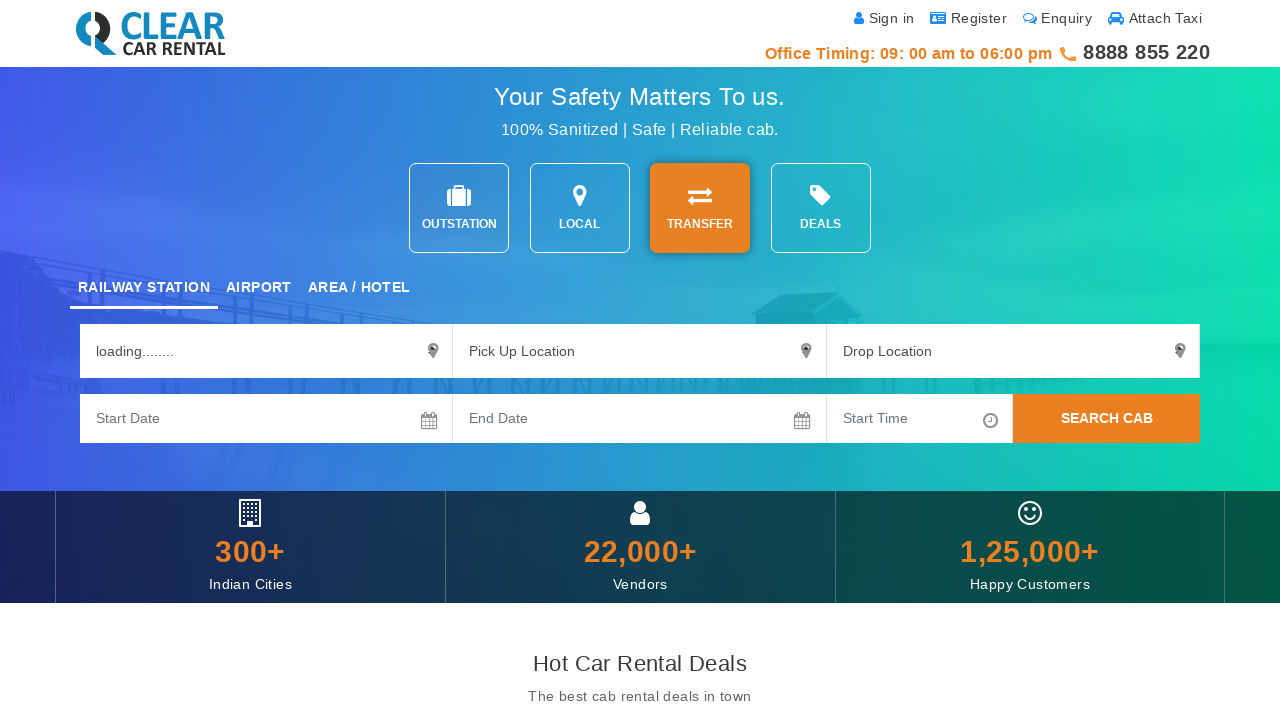

Selected trip option 3 (area/hotel transfer) at (359, 289) on #tripOpt3
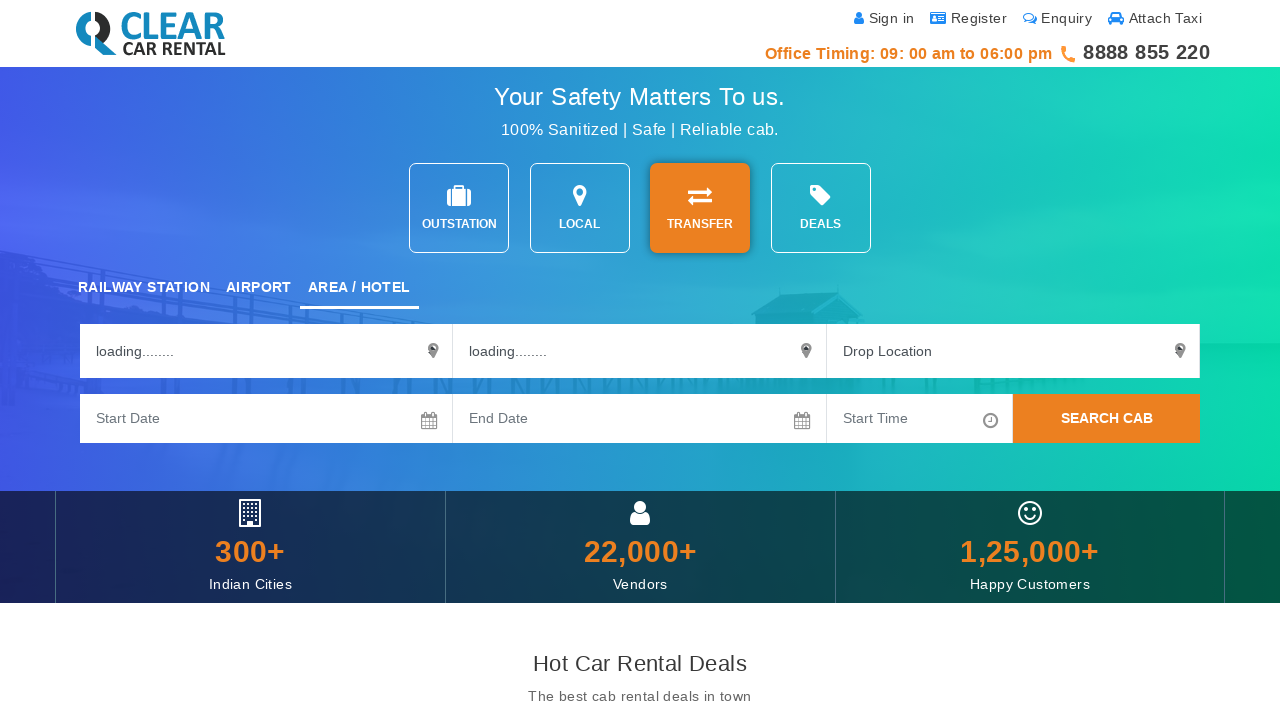

Filled source city with 'Indore' on #sourceCity4
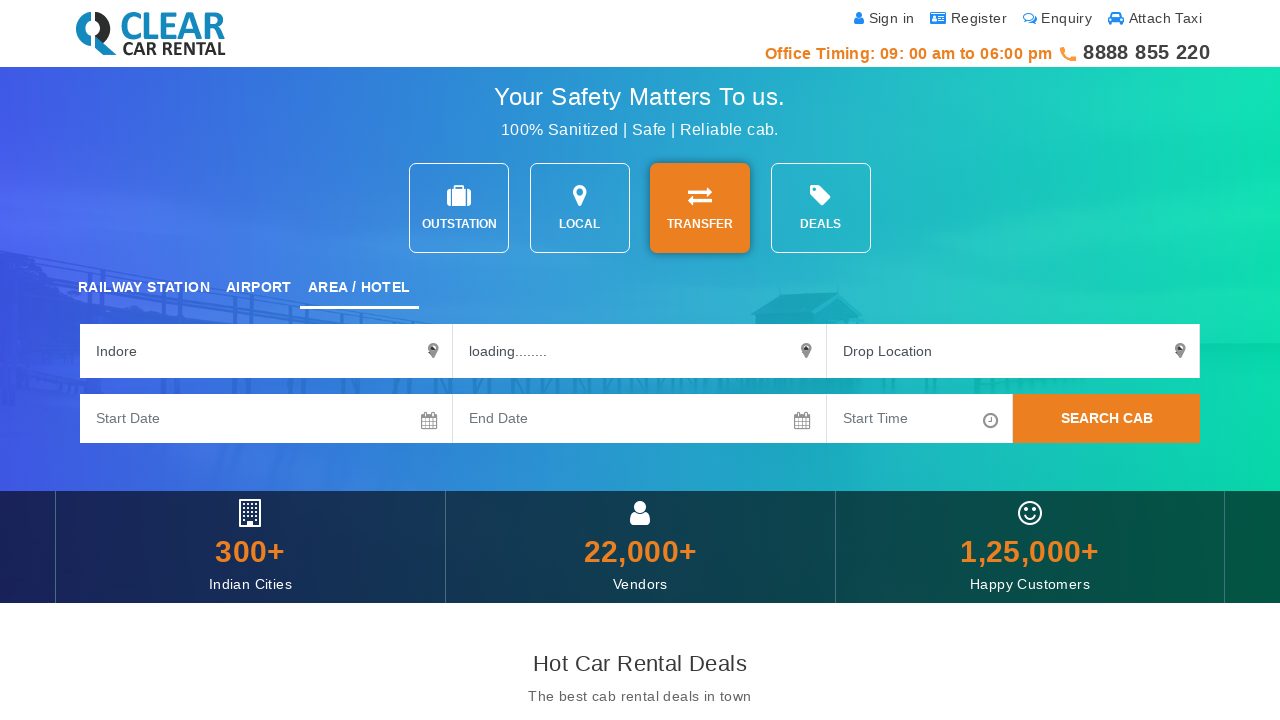

Filled pickup location with 'Hotel Samrat' on #pickUpLocation
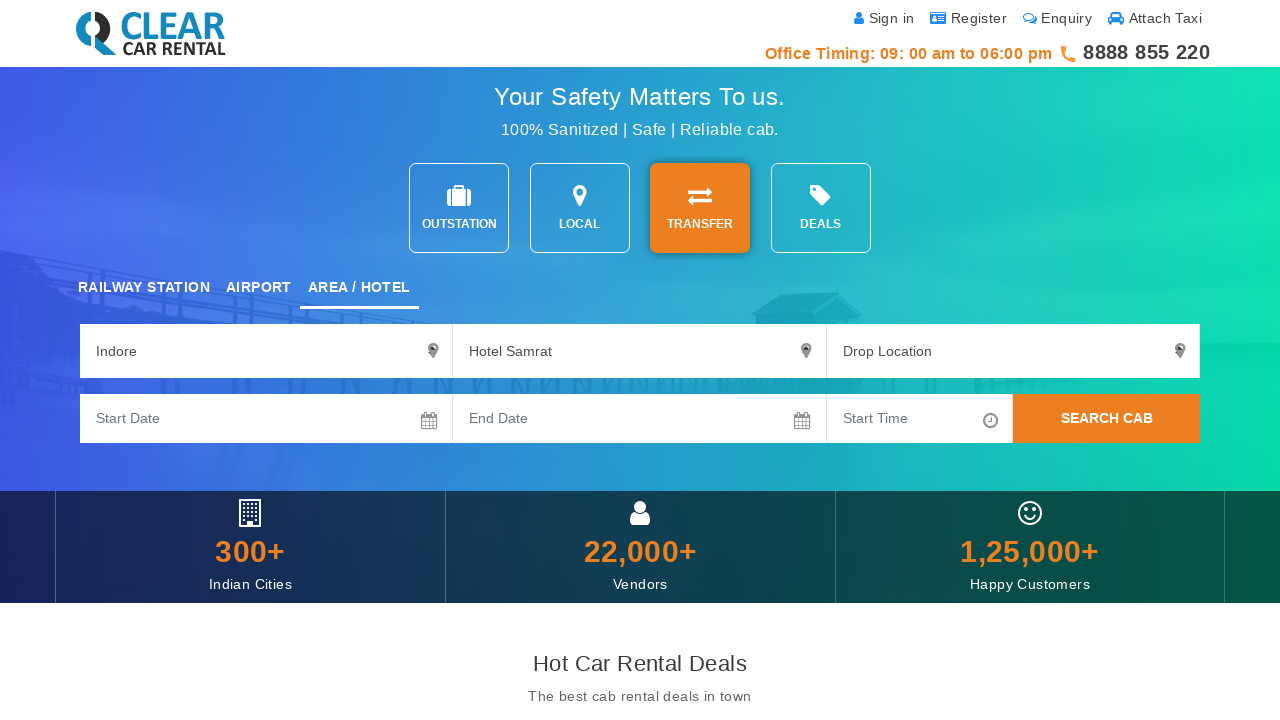

Filled drop location with 'Devi Ahilya Bai Holkar Airport (idr)' on #dropLocation
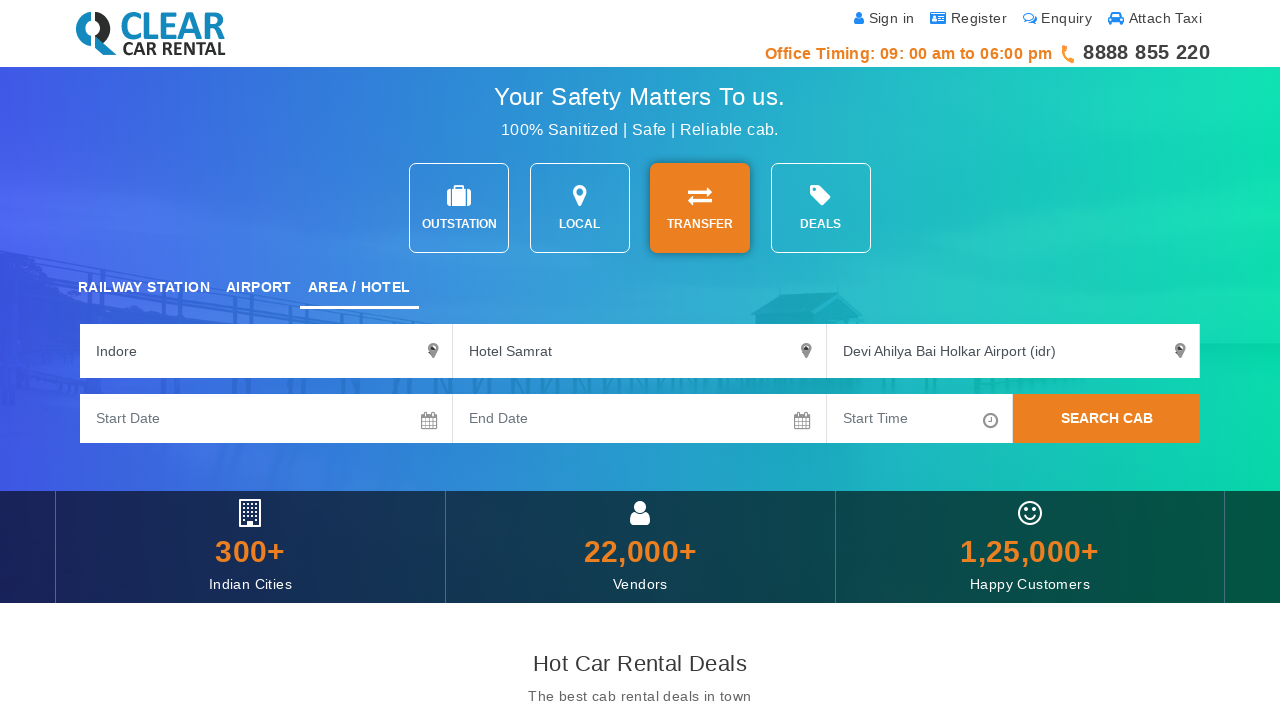

Filled pickup date with '10-09-2023' on #datepicker
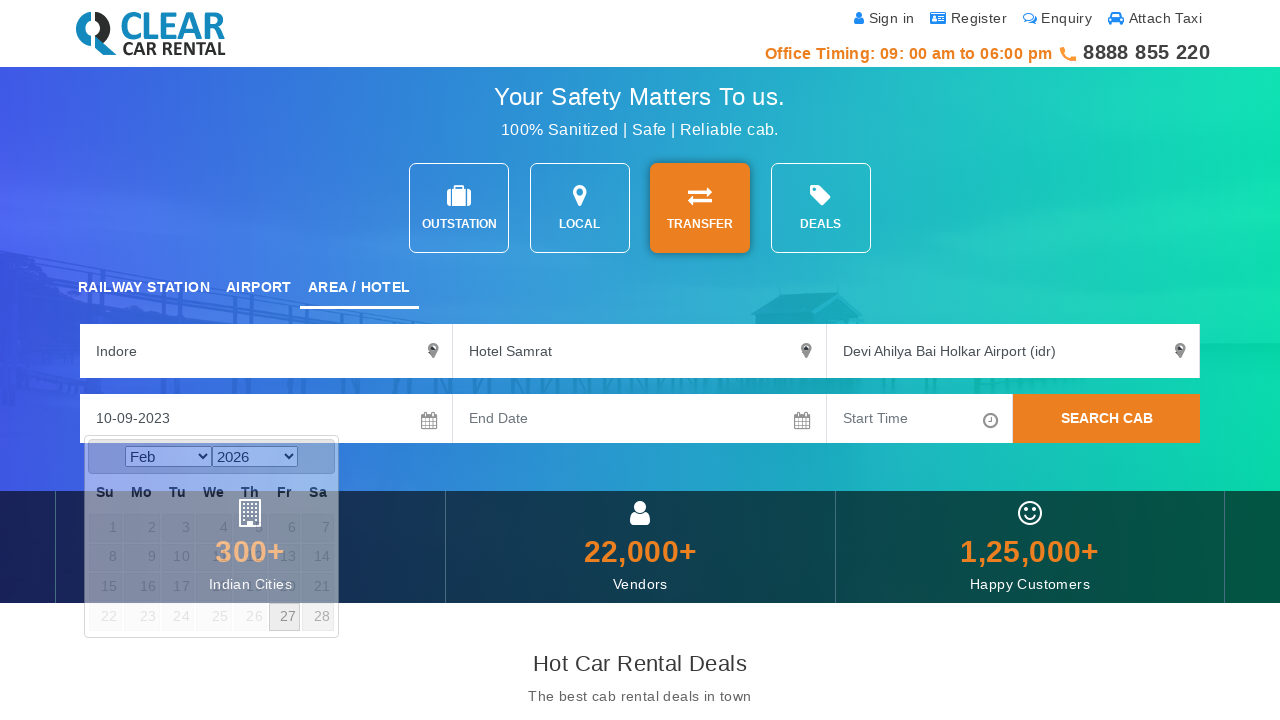

Filled return date with '10-09-2023' on #datepicker2
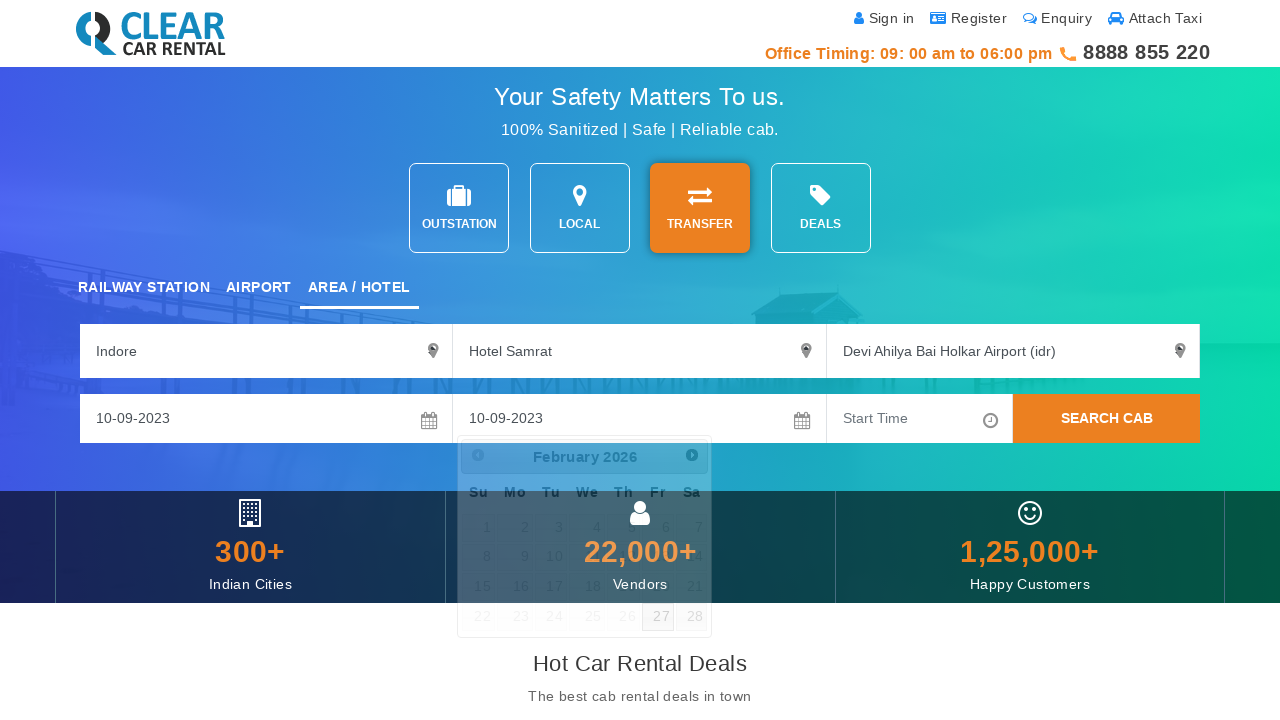

Filled pickup time with '10 : 00 AM' on #timePickExample
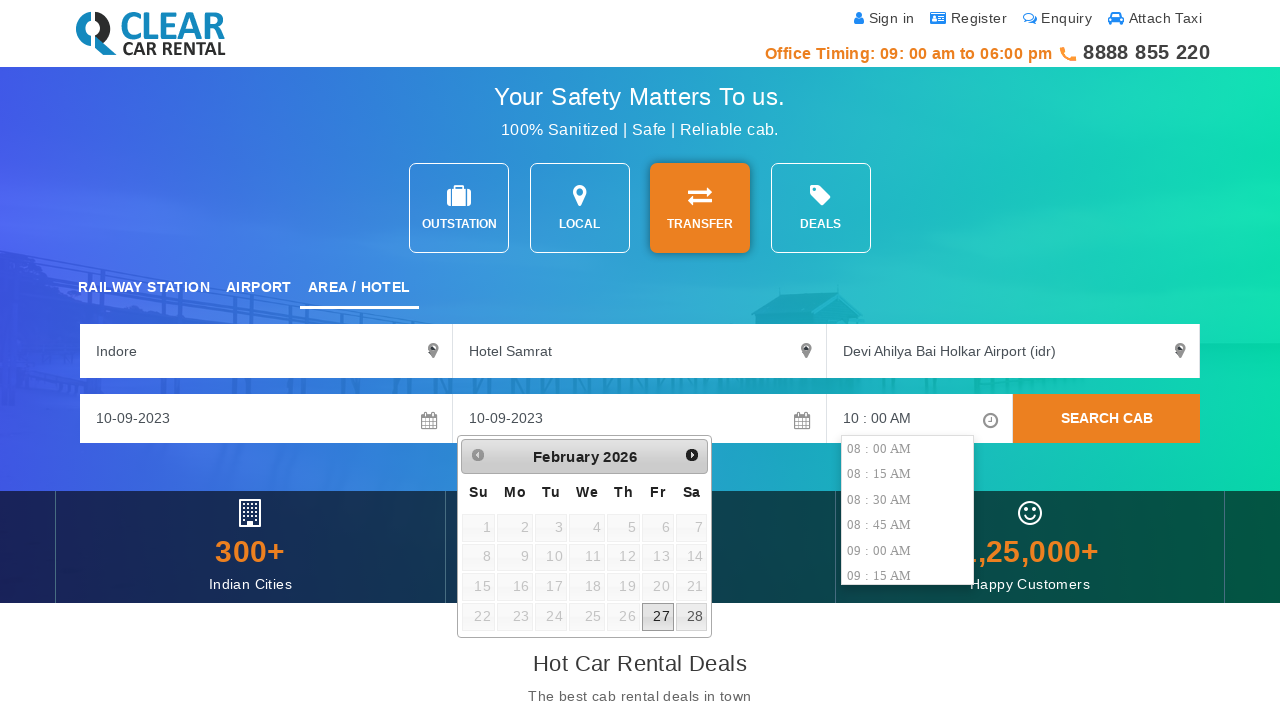

Clicked search button to complete area/hotel transfer booking at (1107, 418) on button[class="btn btn-secondary rounded-0 w-100 h-100"]
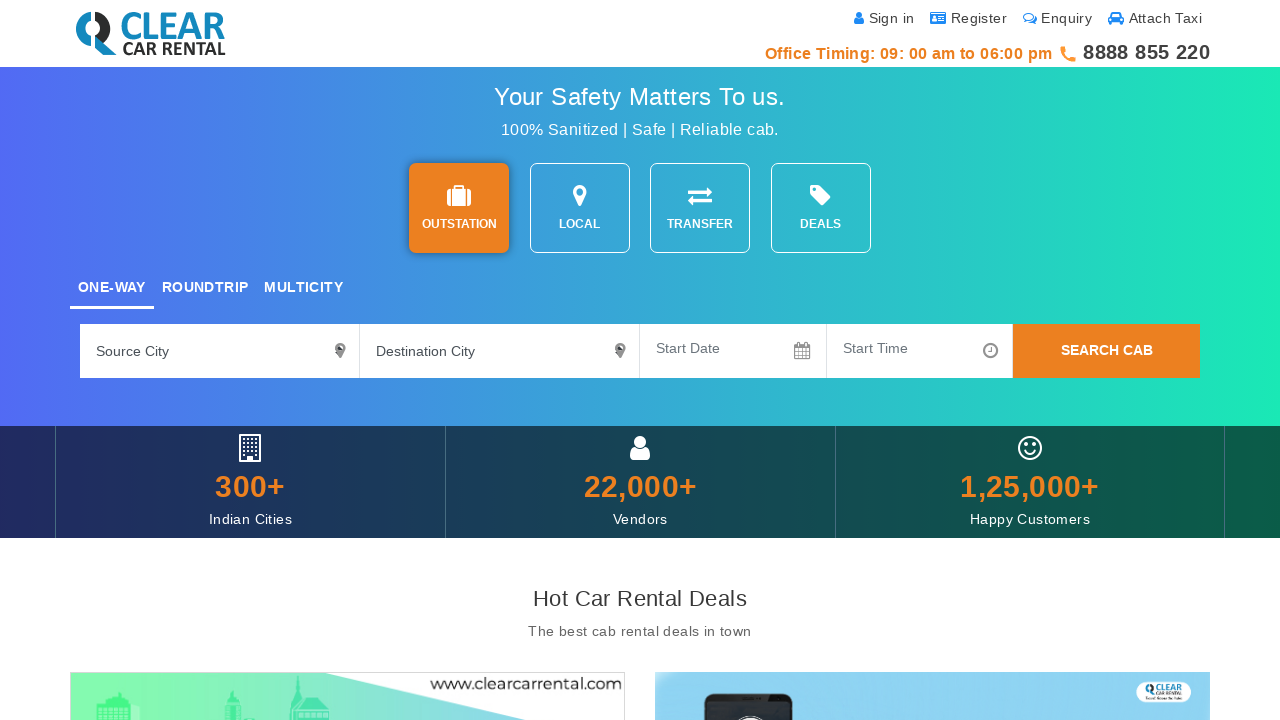

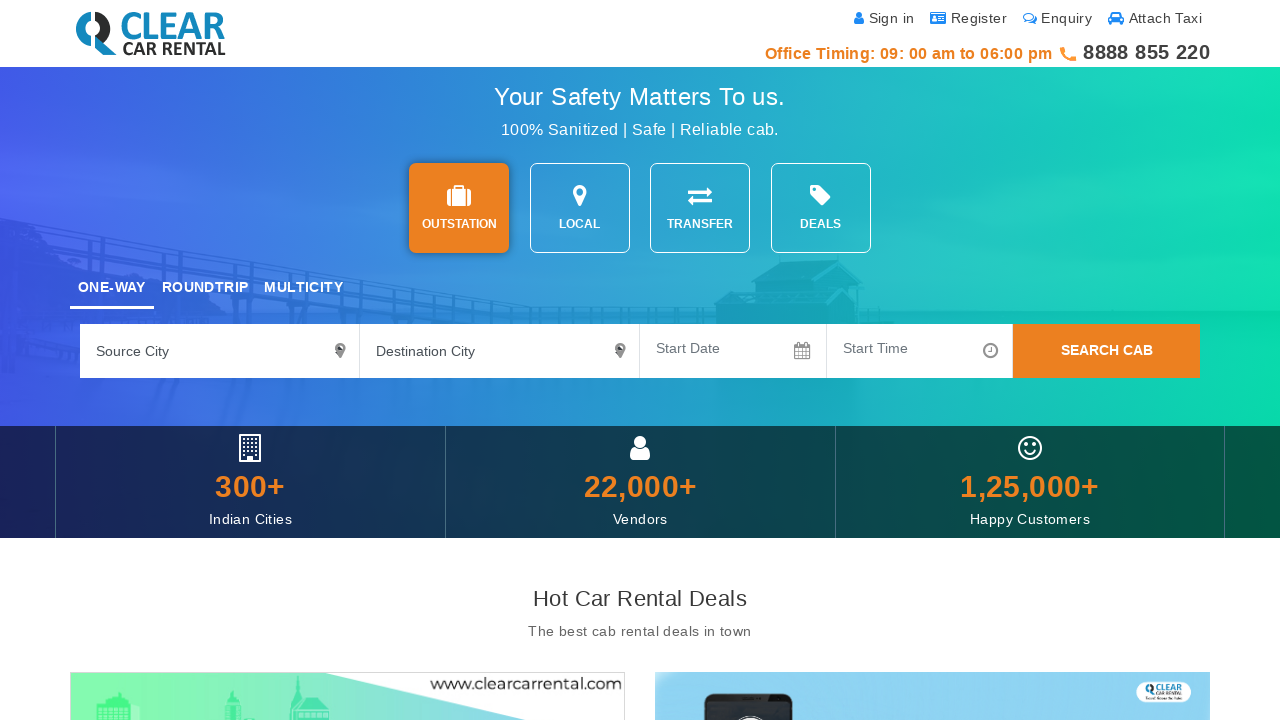